Tests dynamic content loading by clicking a start button and waiting for hidden content to become visible

Starting URL: https://the-internet.herokuapp.com/dynamic_loading/1

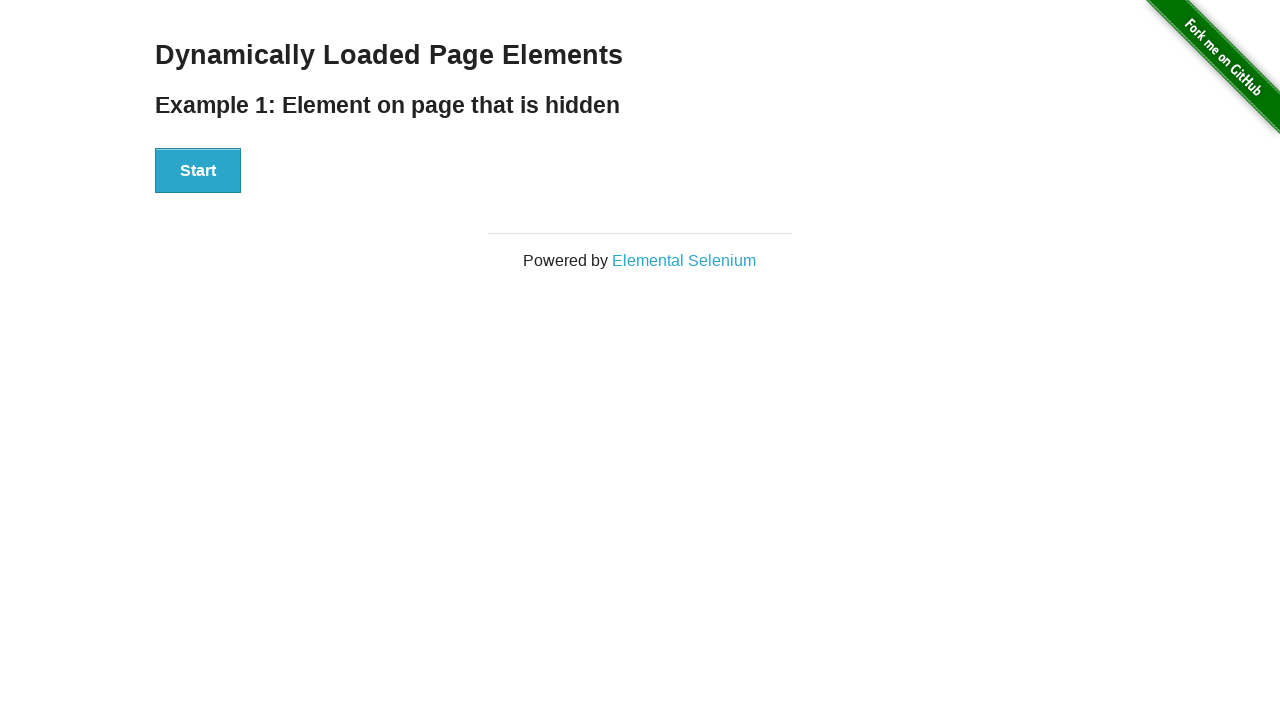

Clicked the start button to trigger dynamic content loading at (198, 171) on #start button
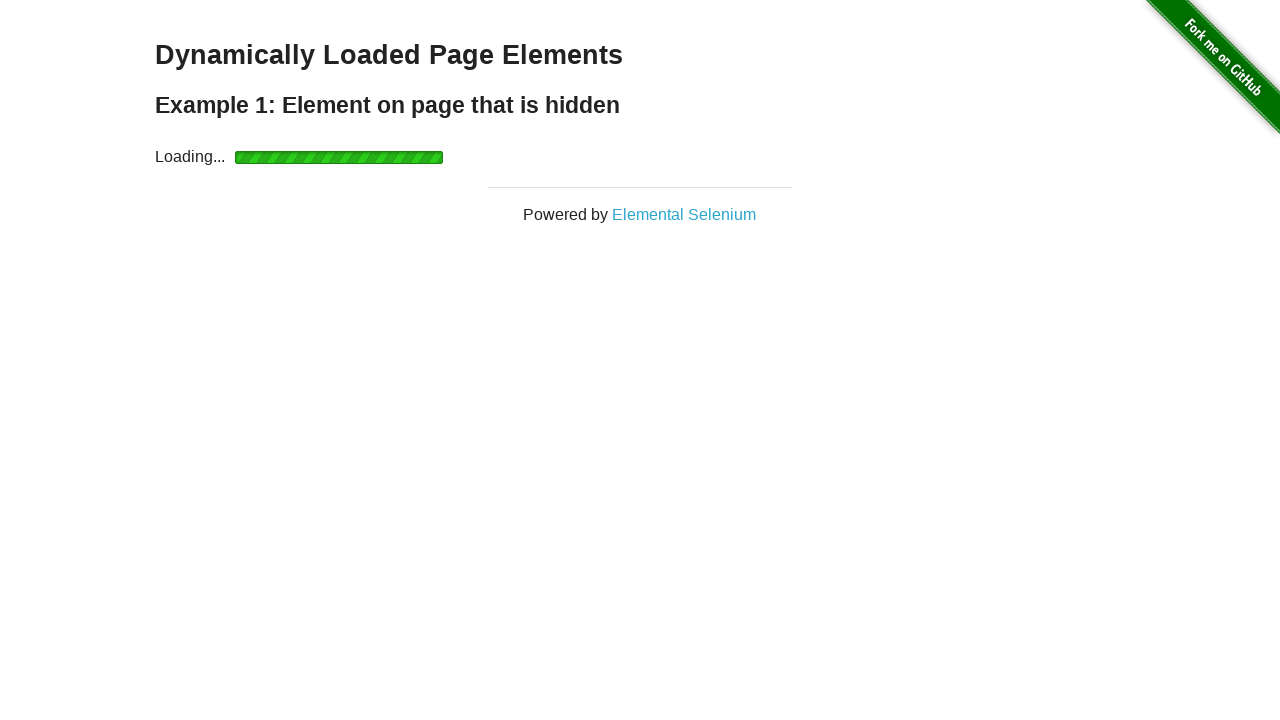

Dynamically loaded content appeared and became visible
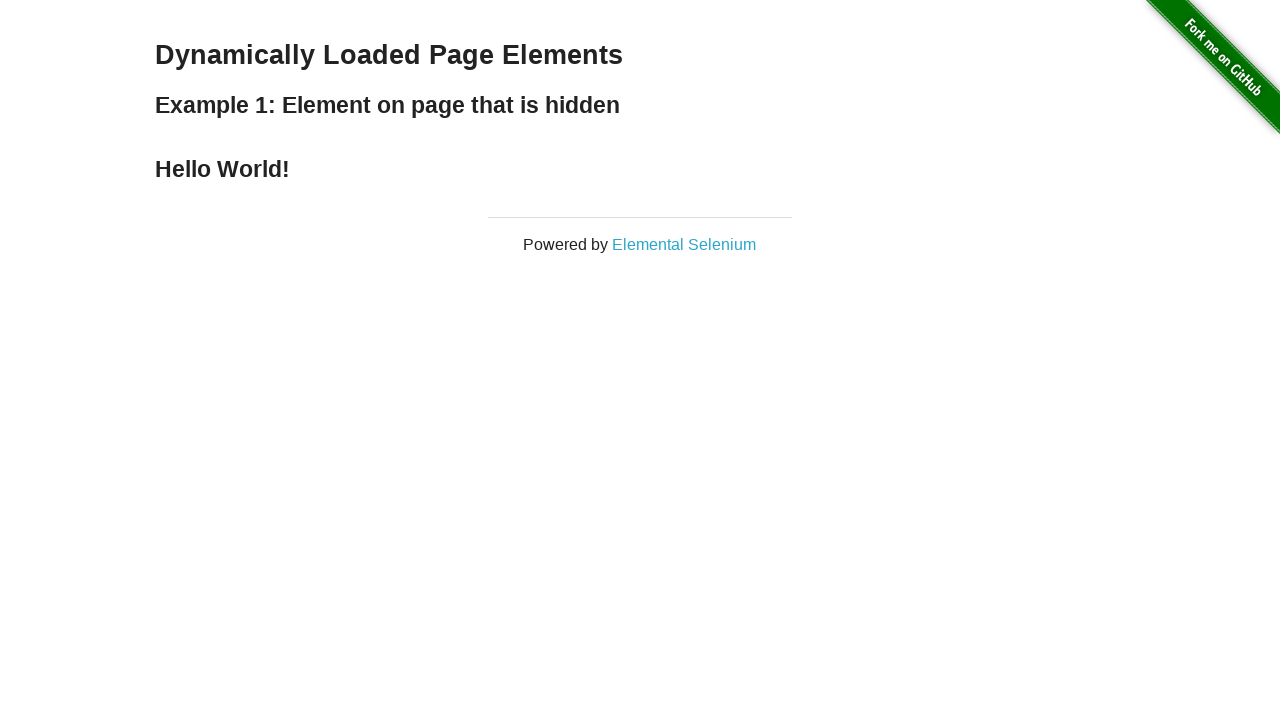

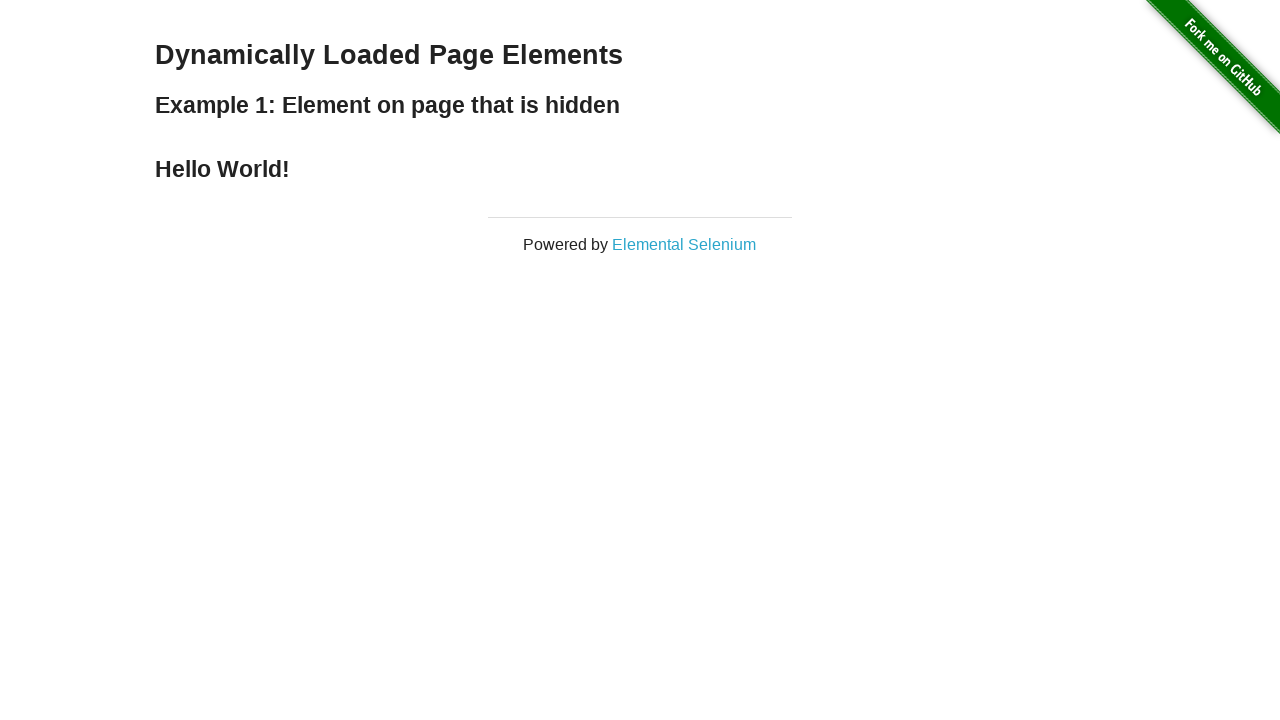